Tests jQuery UI datepicker by directly entering a date value into the date input field

Starting URL: https://jqueryui.com/datepicker/

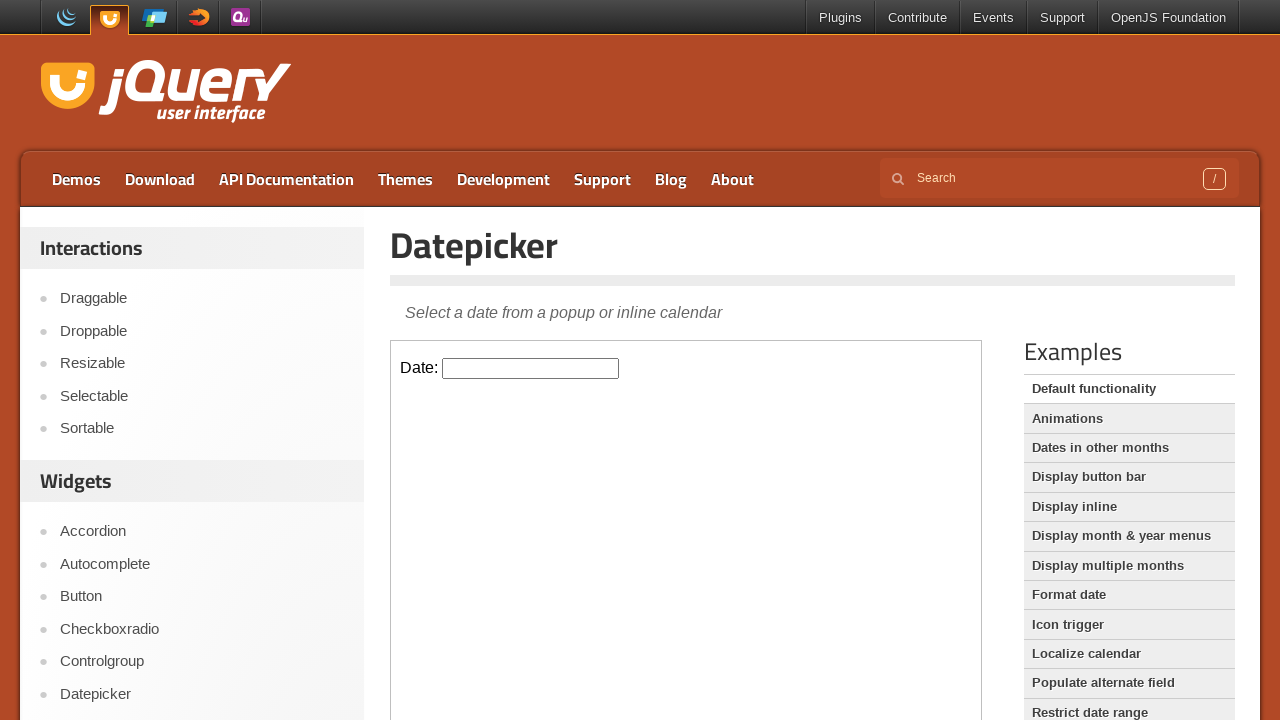

Located the iframe containing the datepicker demo
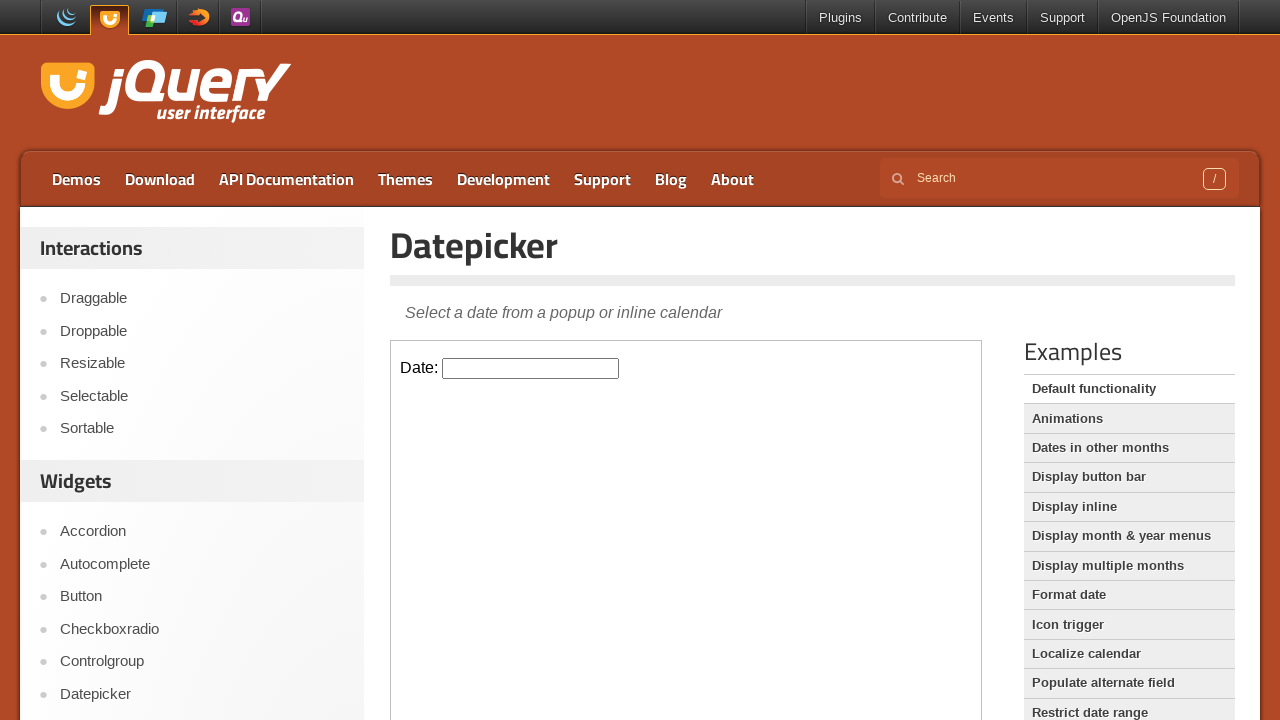

Entered date '03/25/2024' directly into the datepicker input field on iframe >> nth=0 >> internal:control=enter-frame >> #datepicker
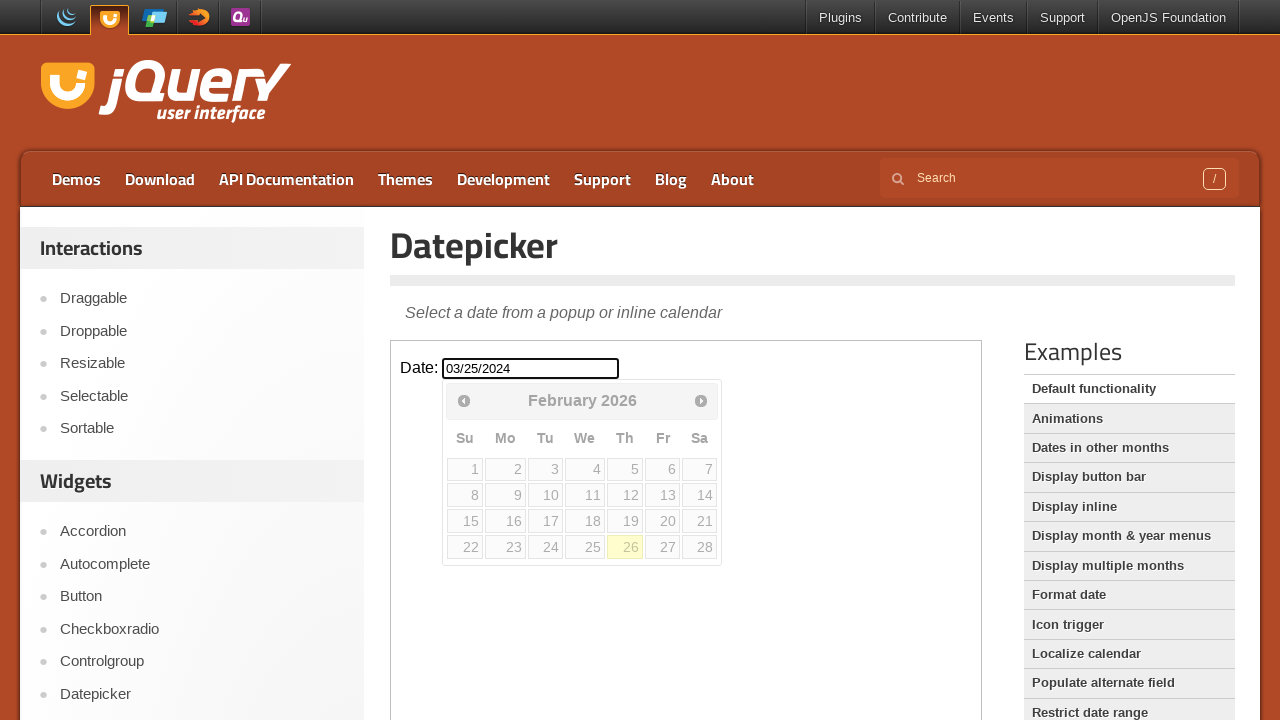

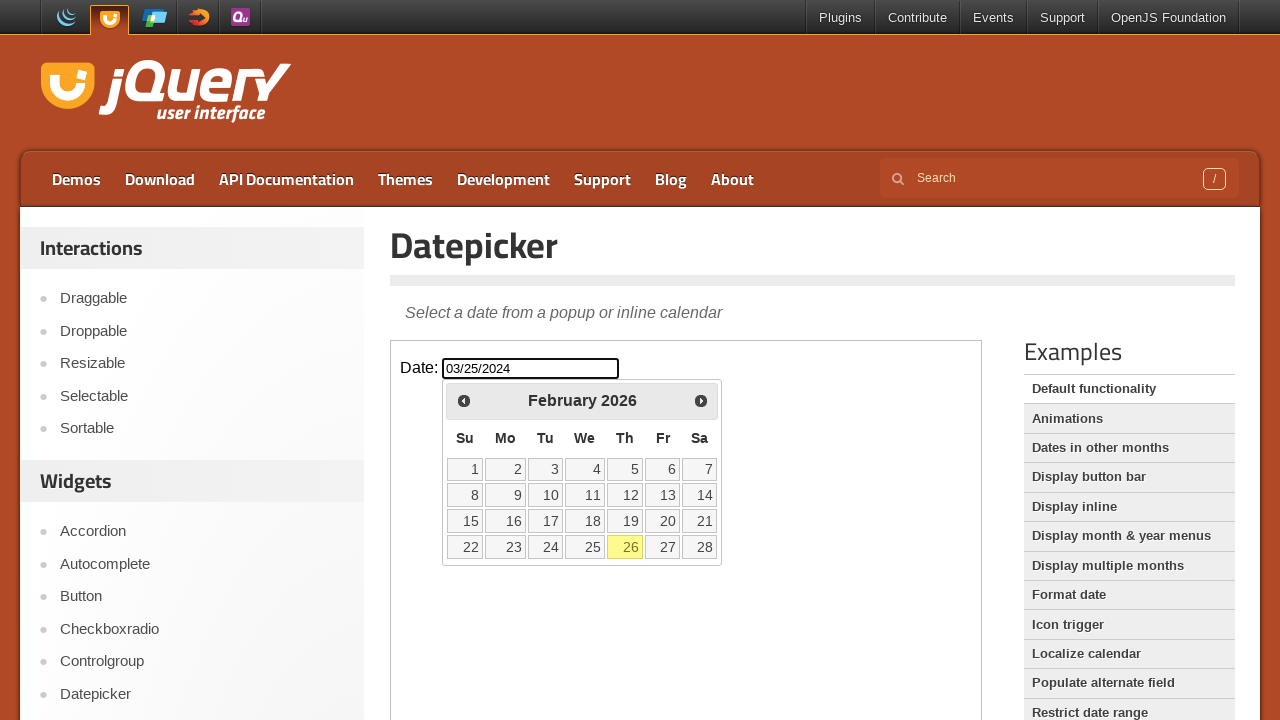